Tests the FAQ functionality on CFR Calatori website by changing language to English, navigating to the FAQ page, clicking on a question, and verifying that the answer expands/appears

Starting URL: https://www.cfrcalatori.ro/

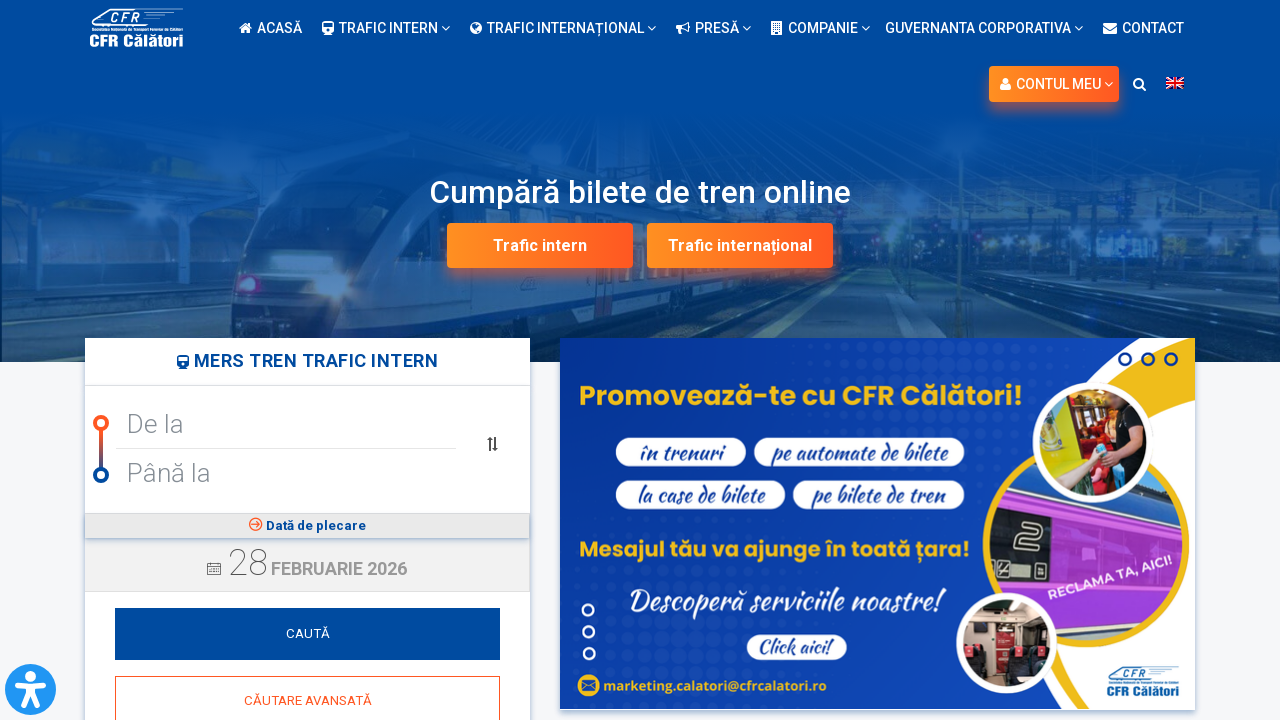

Clicked language selector to change to English at (1175, 83) on #wp-megamenu-item-wpml-ls-2-en > a > img
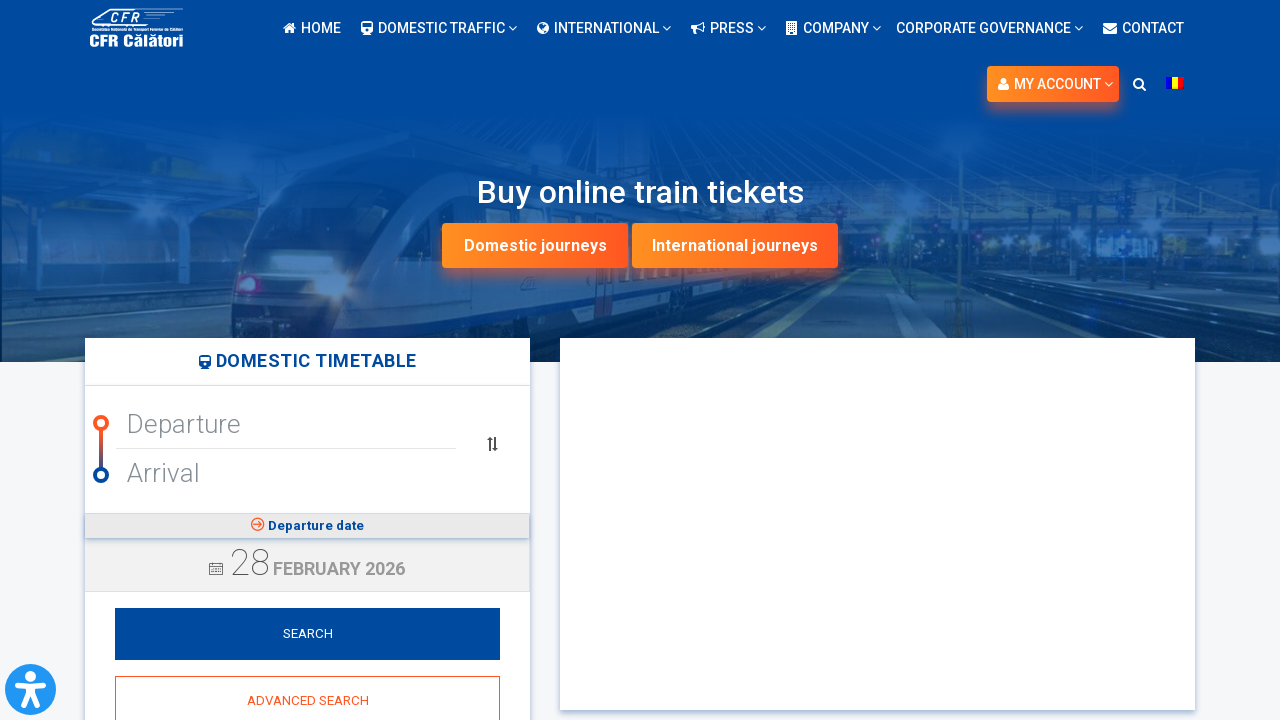

Page loaded after language change to English
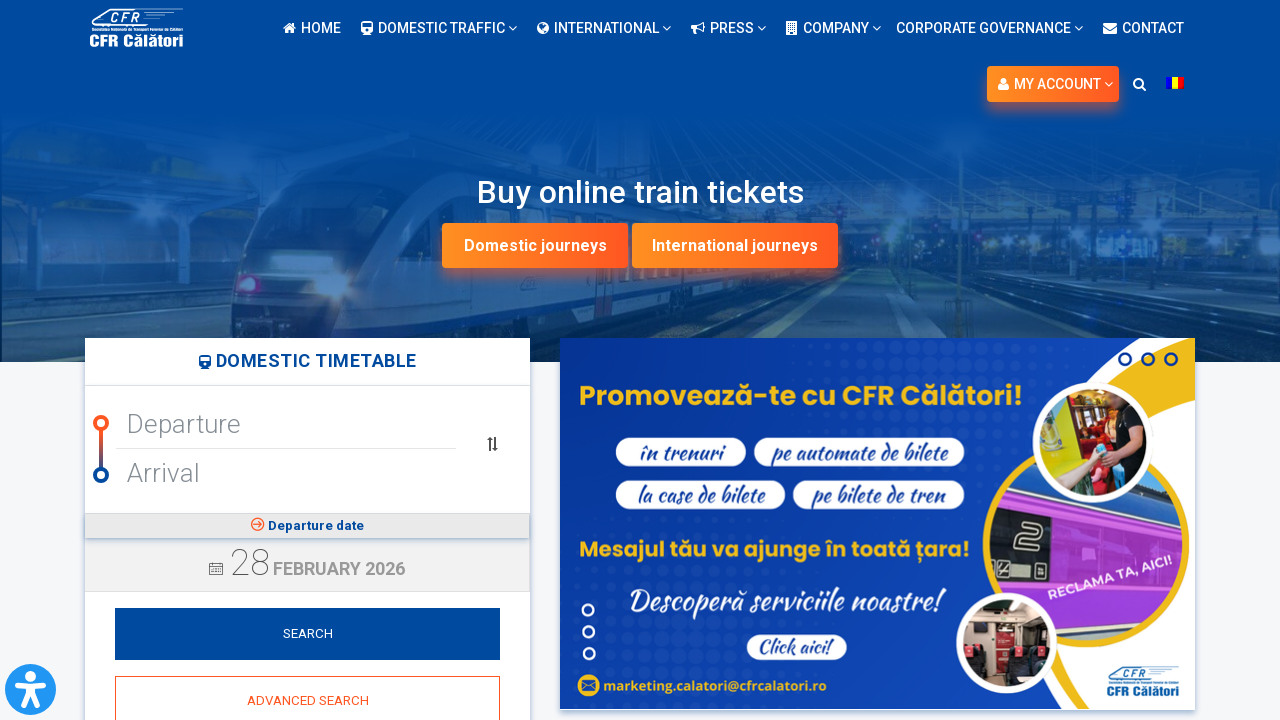

Clicked FAQ menu item in navigation at (498, 462) on #menu-informatii-utile-engleza > li.btn-big-call-to-action.faq.menu-item.menu-it
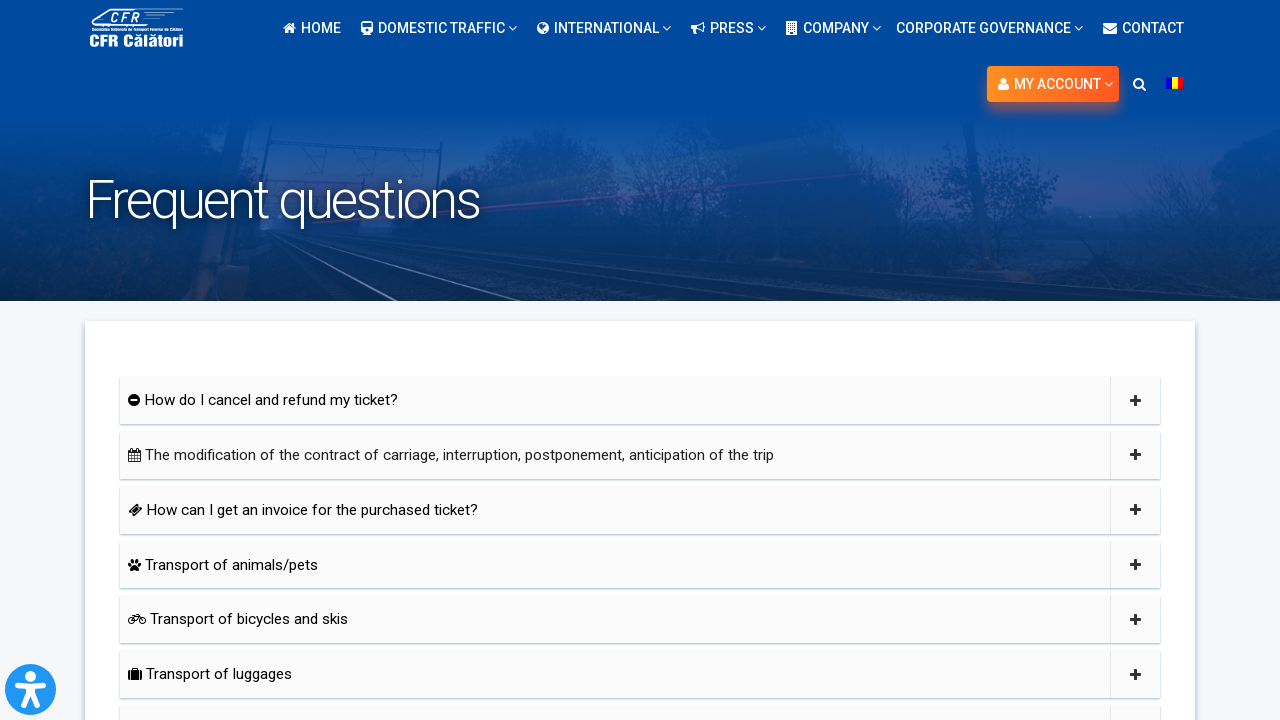

FAQ page loaded successfully
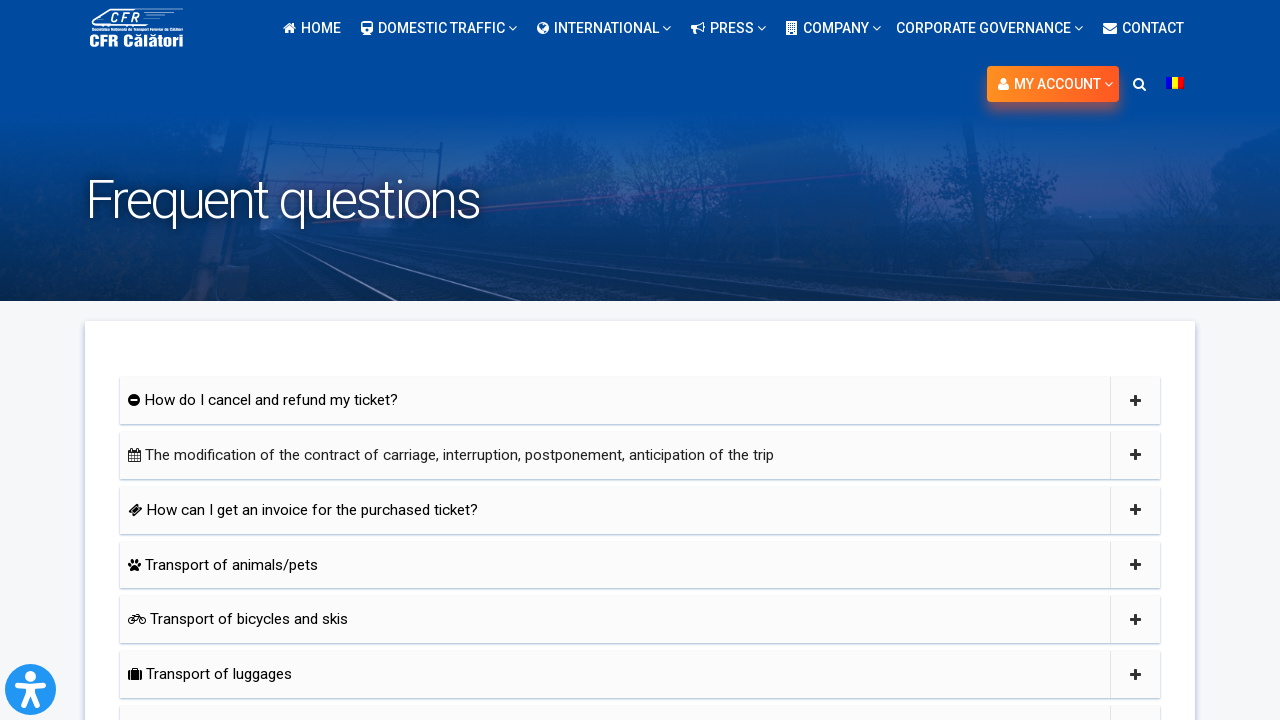

Clicked question to expand answer at (1135, 510) on #headingfour > h5 > a > i.fa.fa-plus
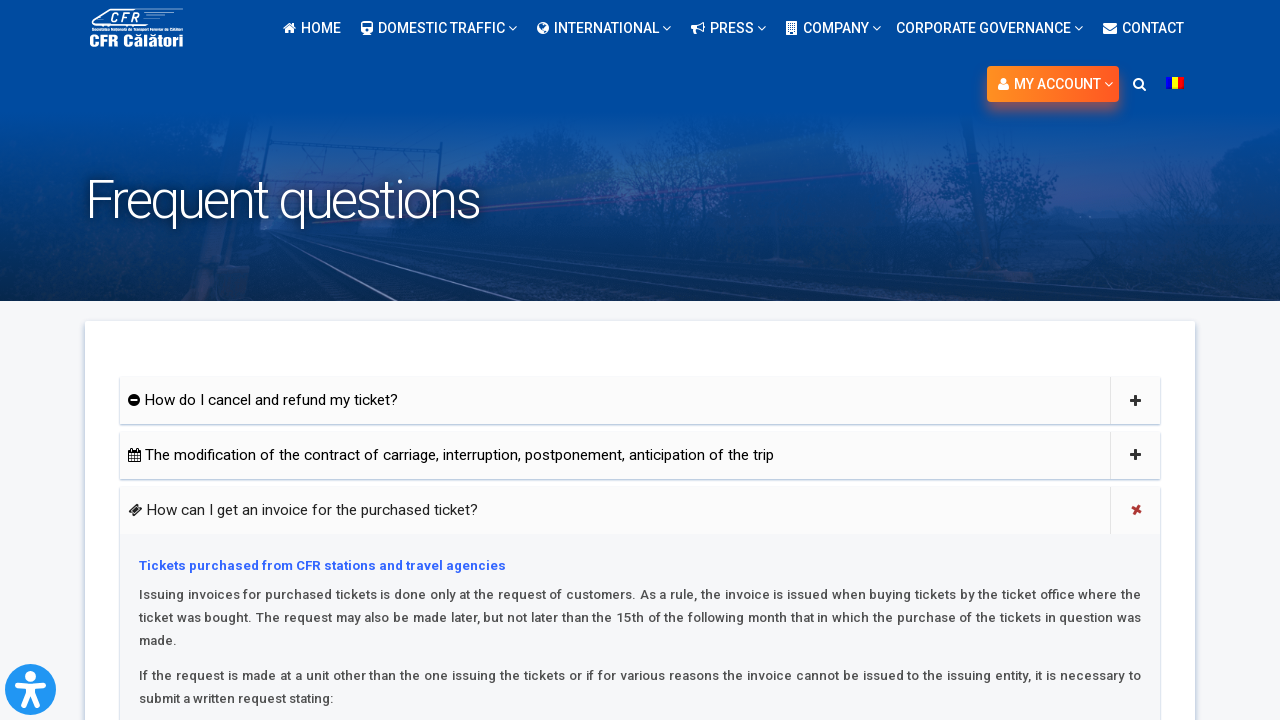

Answer expanded and is now visible
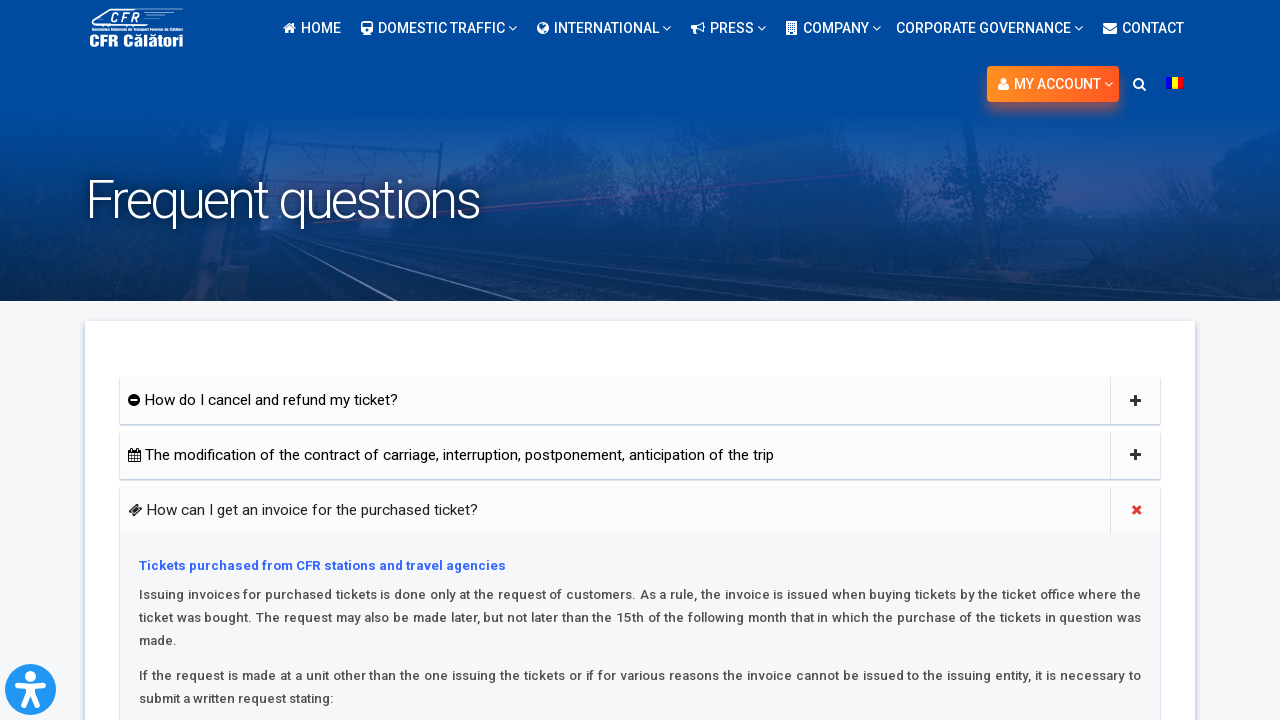

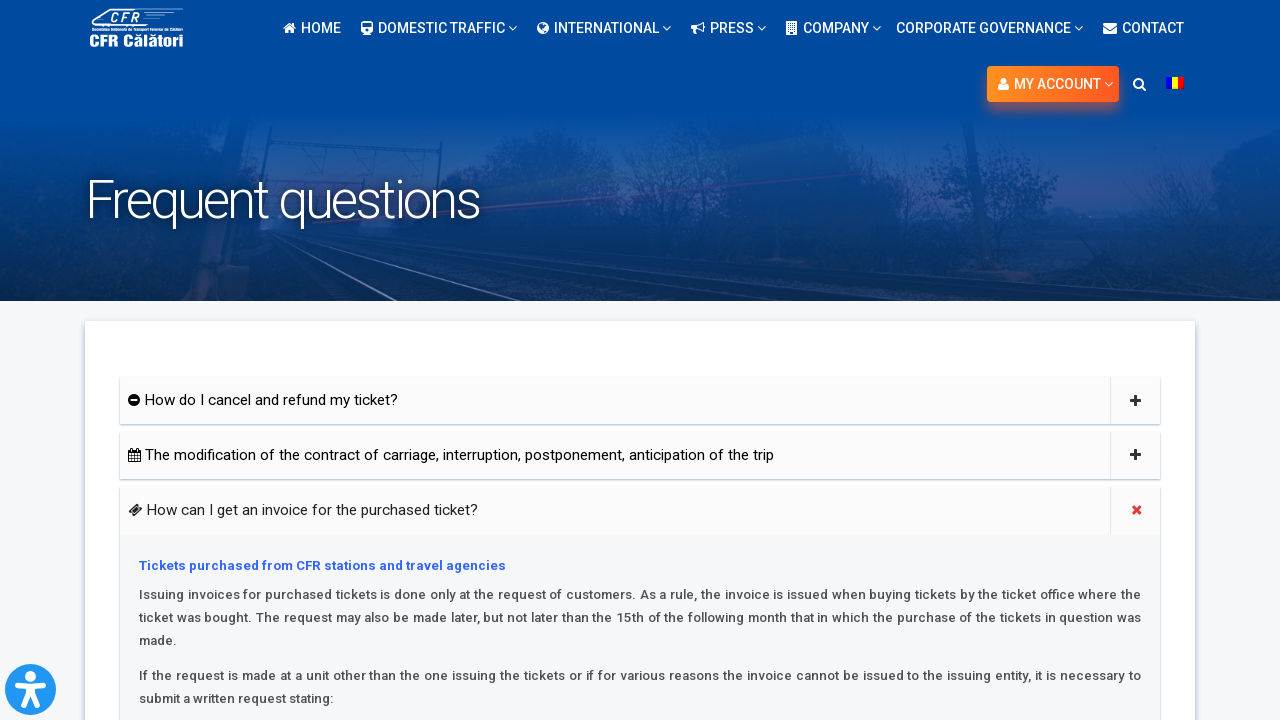